Tests Hacker News search functionality by searching for "playwright" and verifying results are displayed

Starting URL: https://hackernews-seven.vercel.app

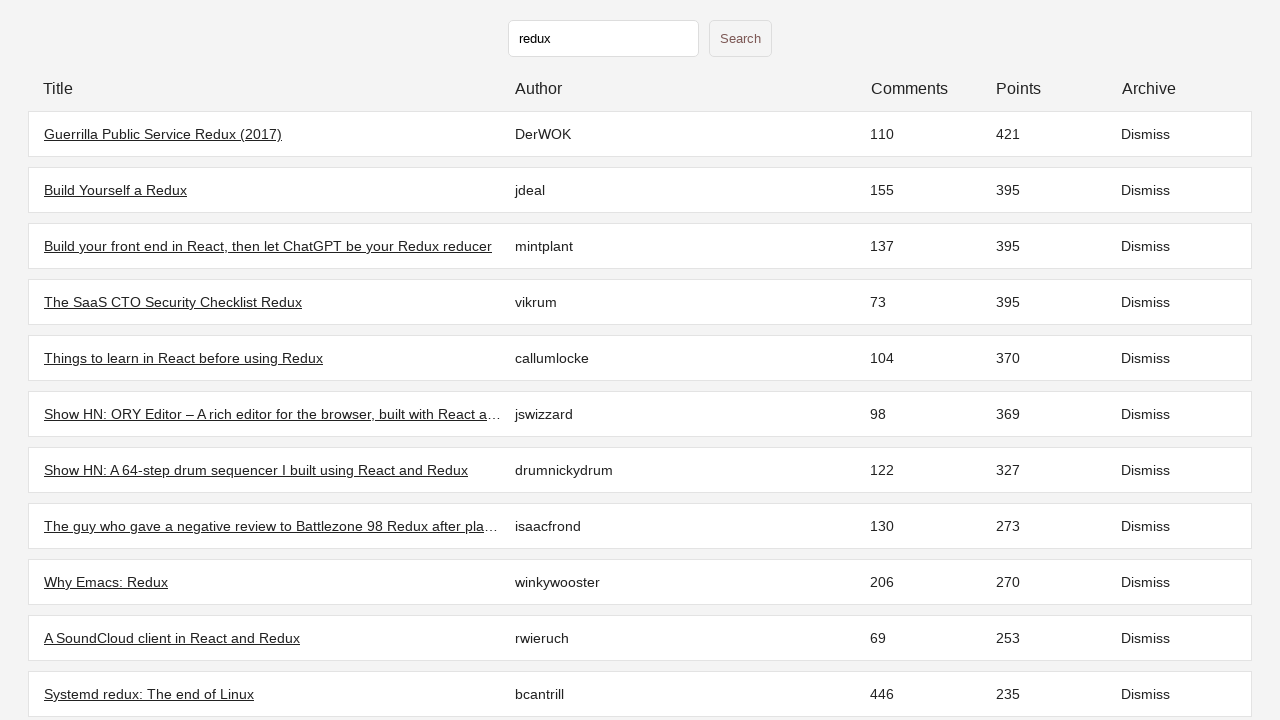

Filled search input with 'playwright' on input[type="search"], input[type="text"]
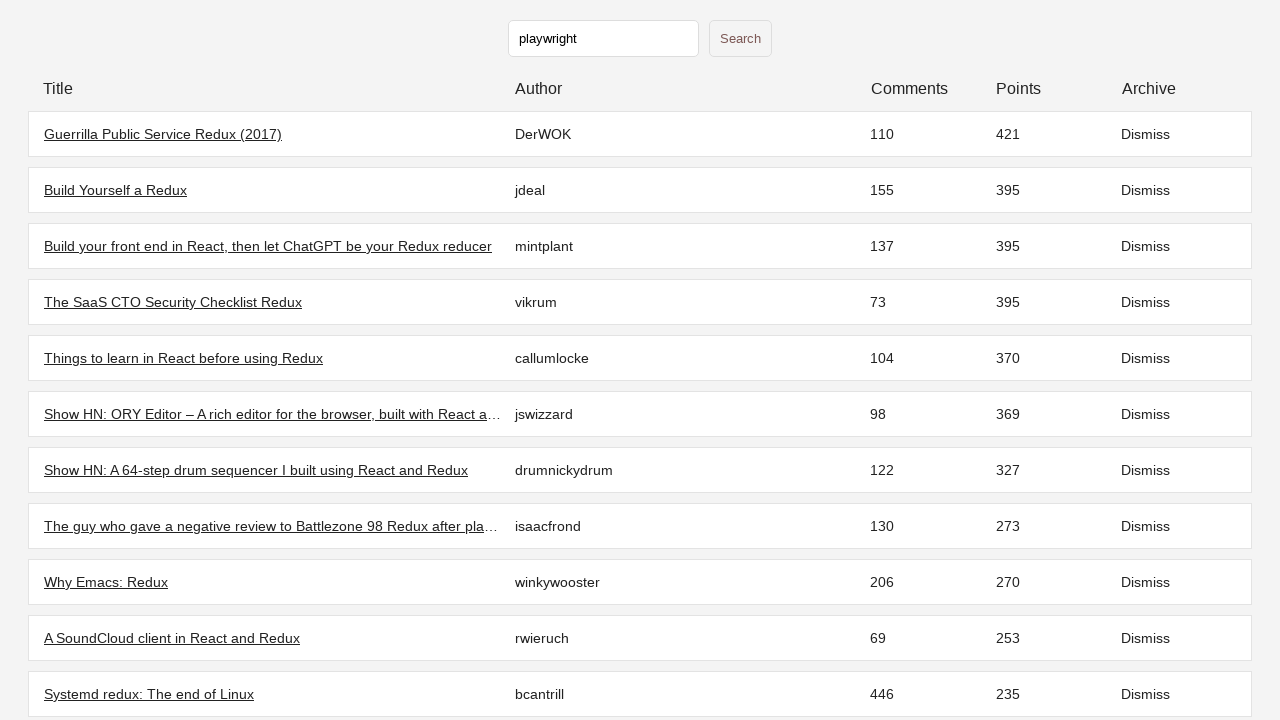

Pressed Enter to submit search on input[type="search"], input[type="text"]
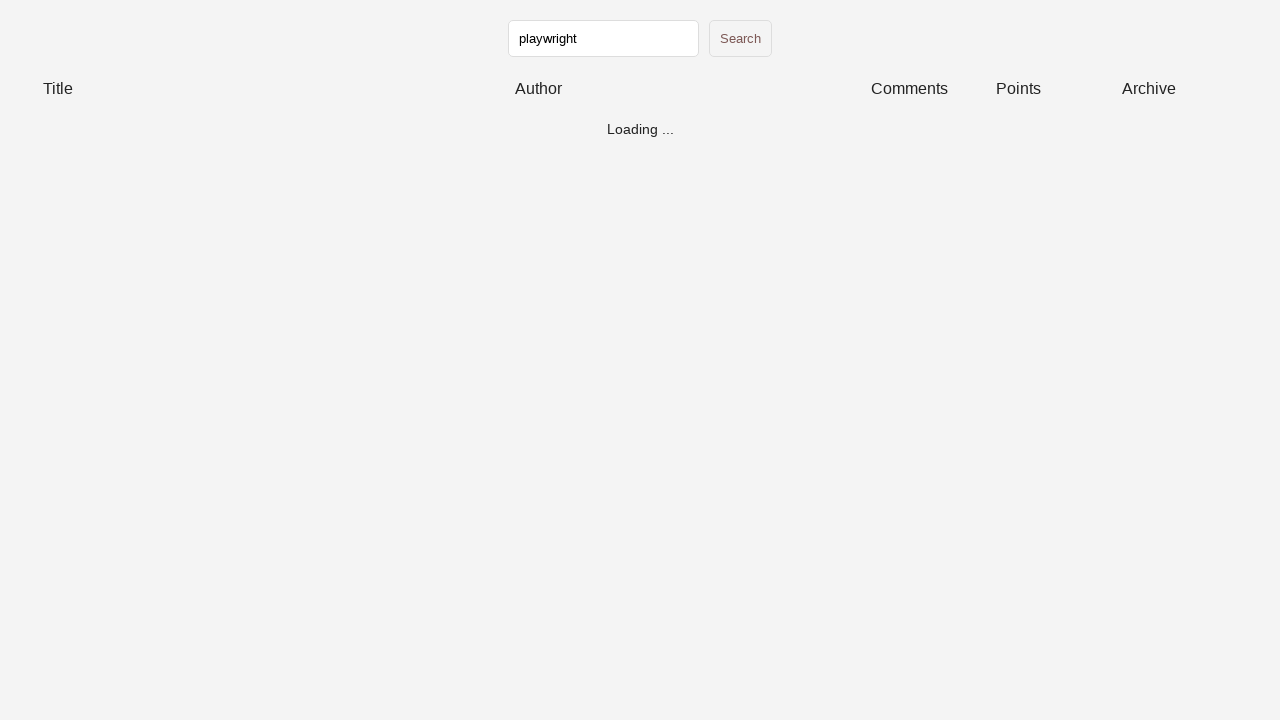

Search results loaded - table rows visible
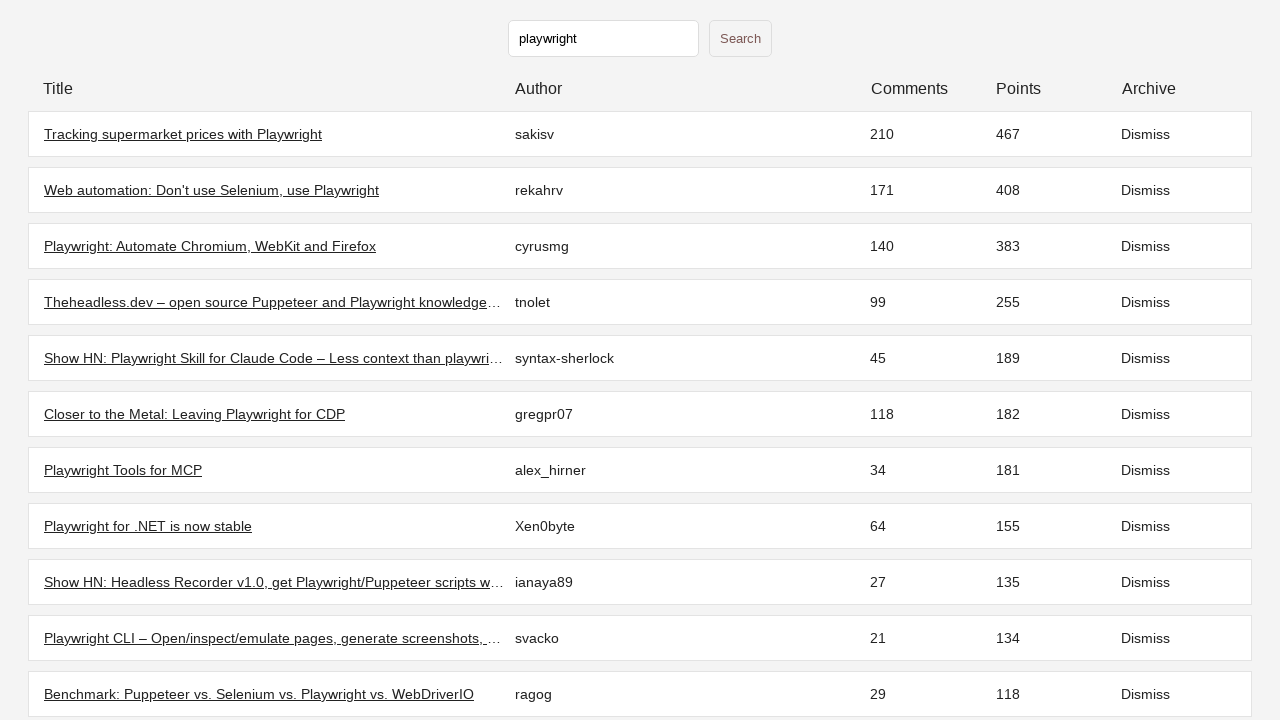

Counted 100 search result(s)
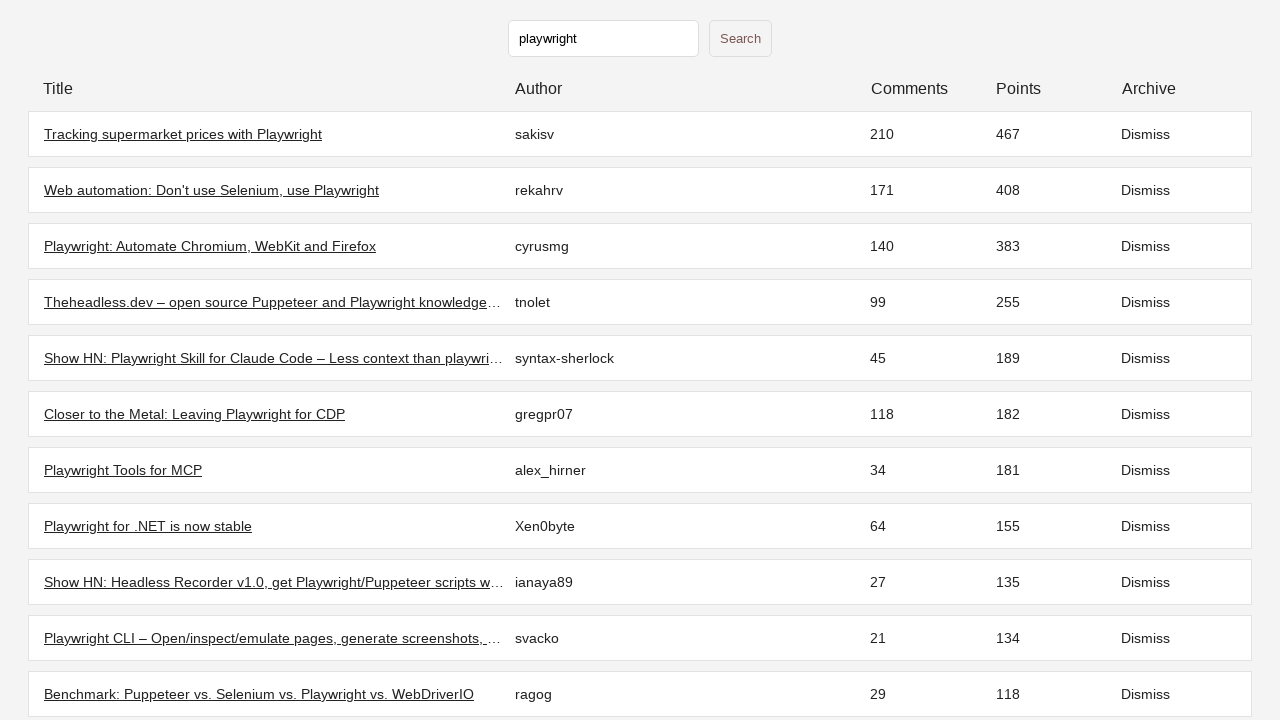

Assertion passed - at least one search result found for 'playwright'
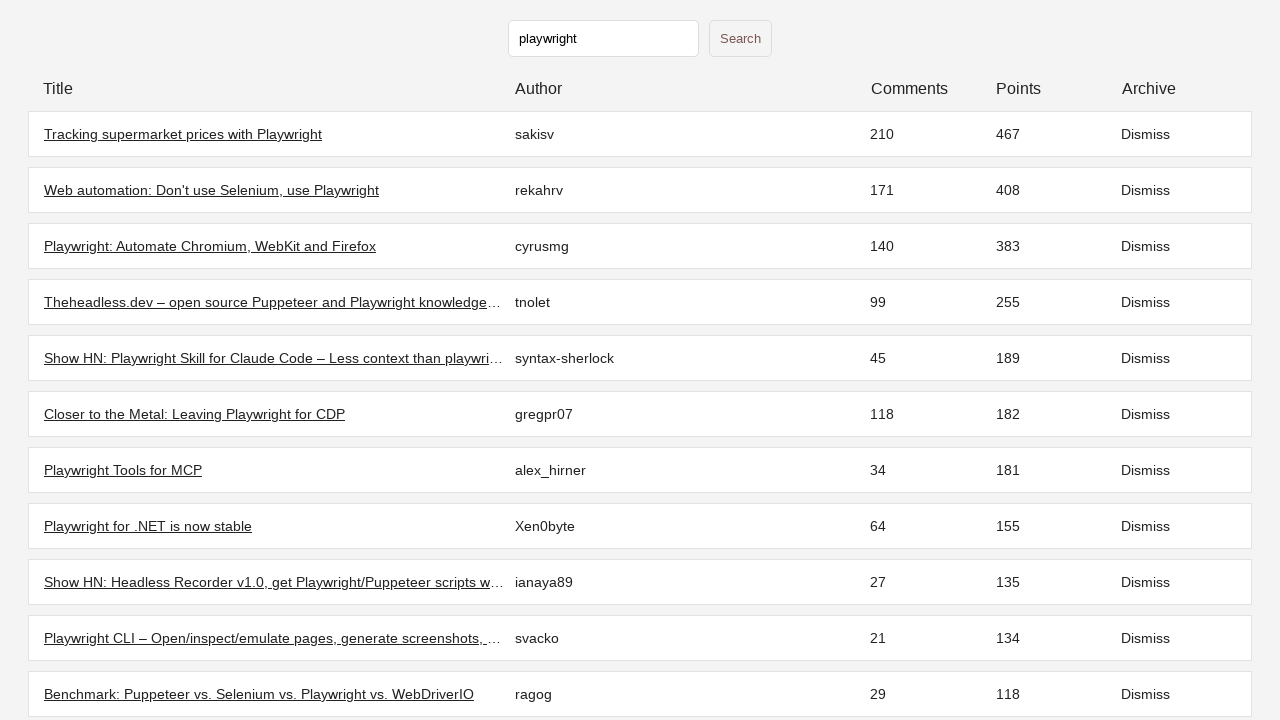

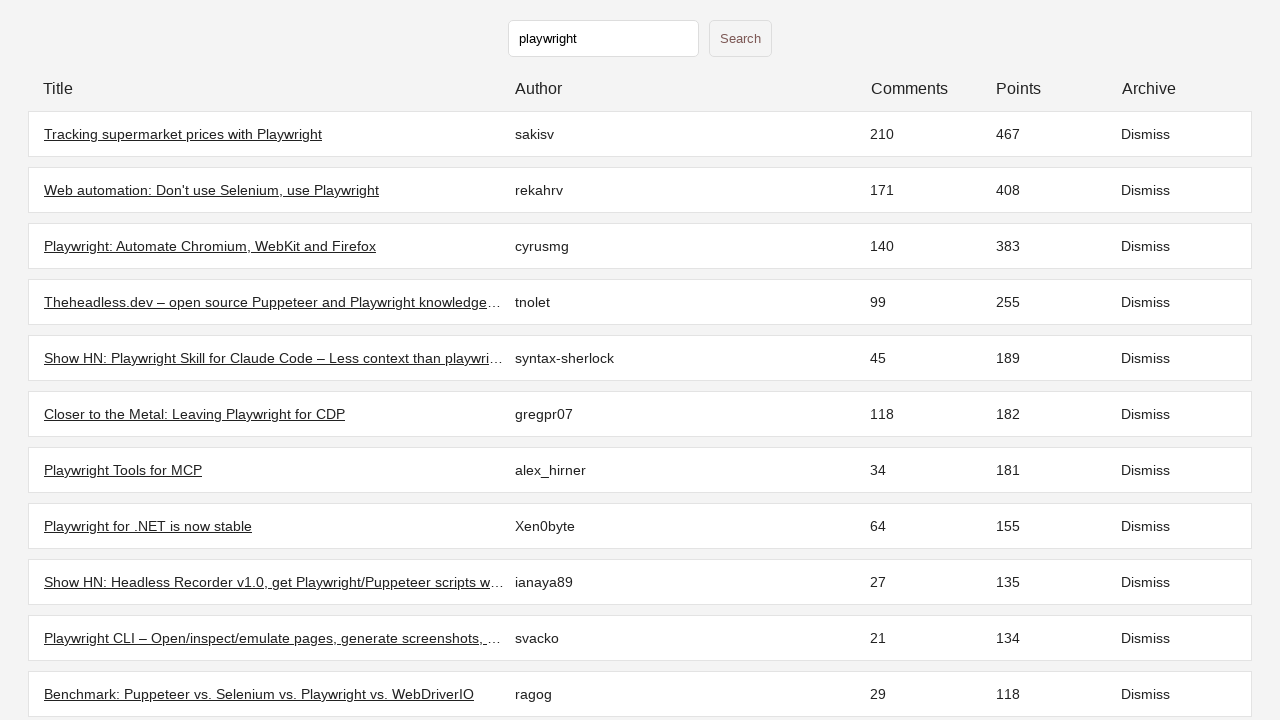